Navigates to a practice automation page, scrolls down to tables section, and verifies table data by calculating sums from two different tables

Starting URL: https://rahulshettyacademy.com/AutomationPractice/

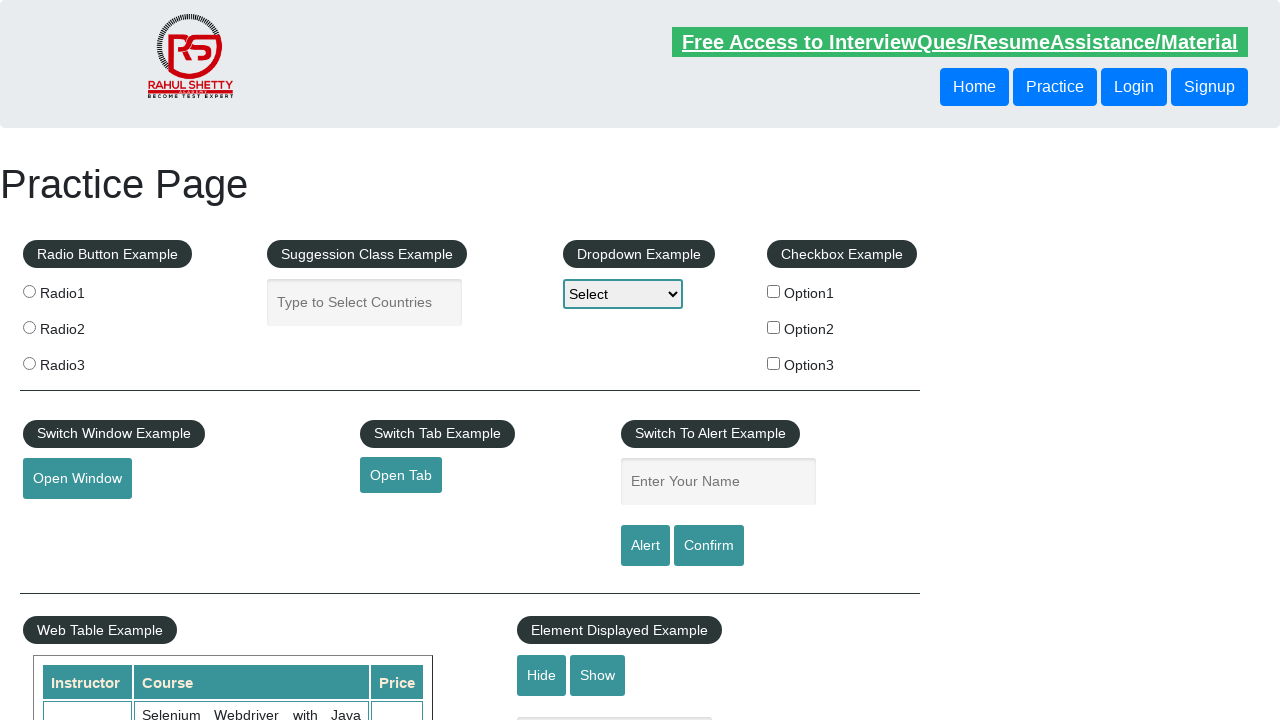

Scrolled down 600px to view tables section
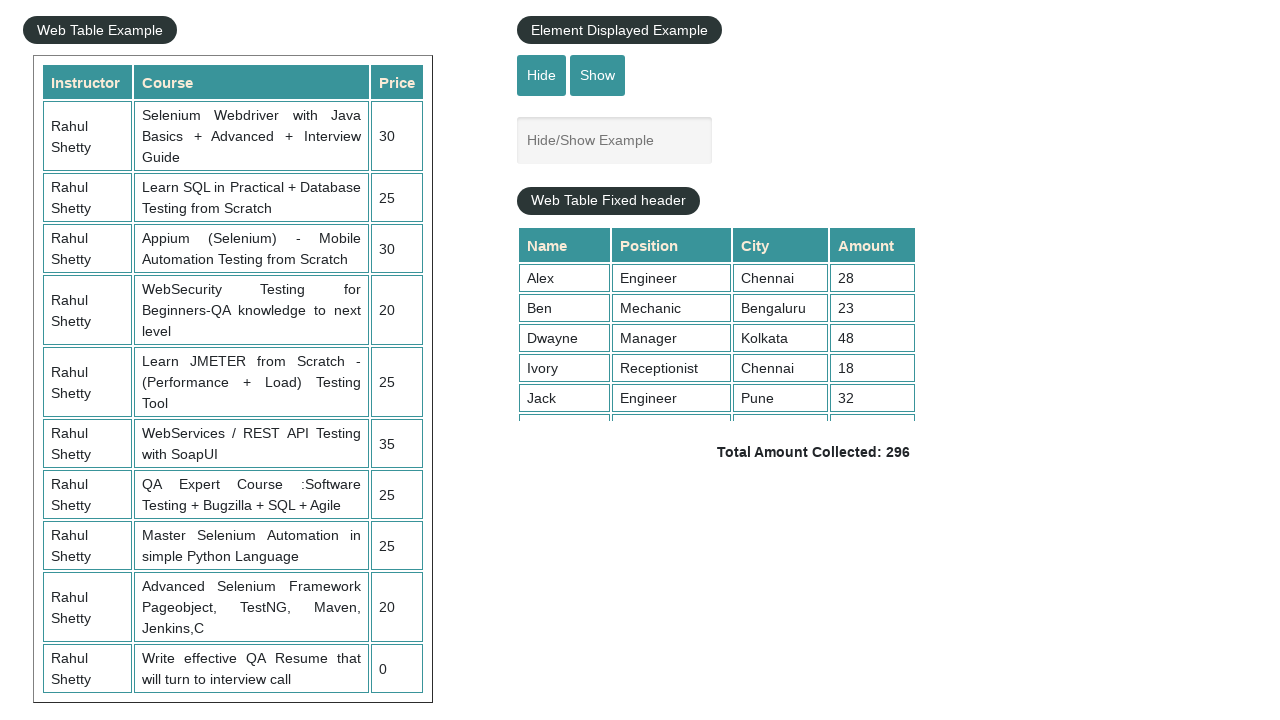

Retrieved all price values from first table (column 3)
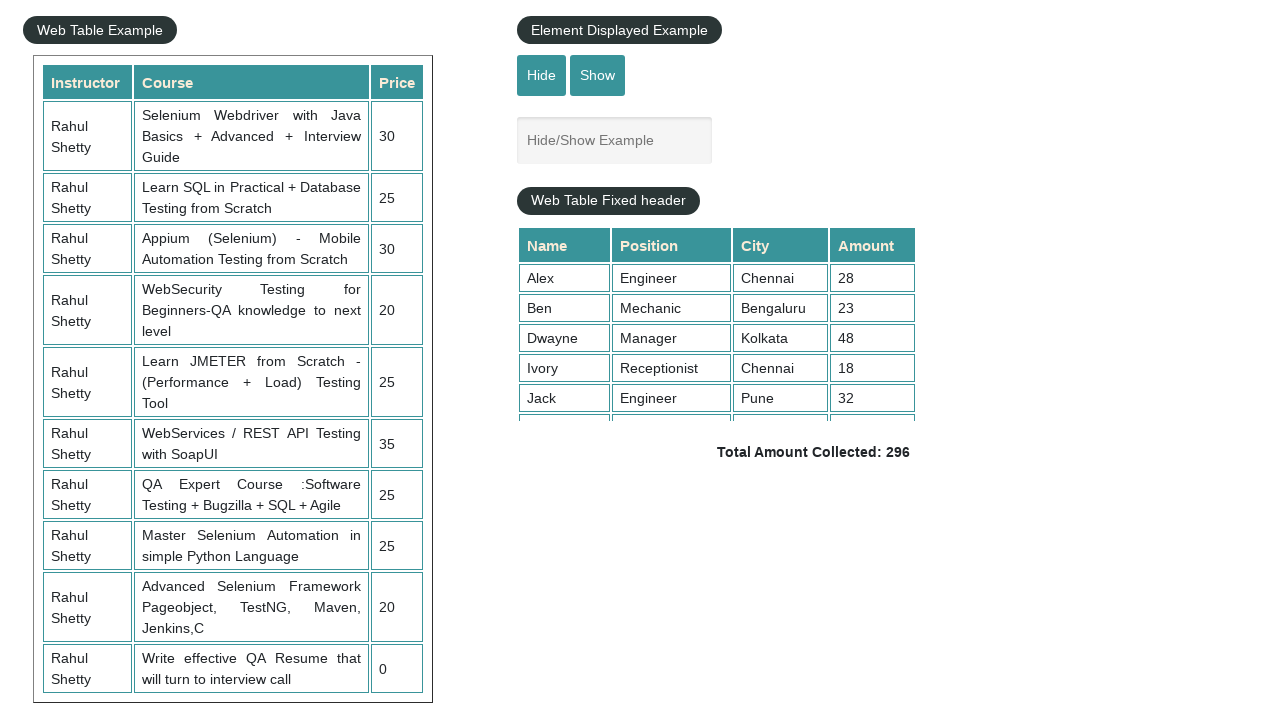

Calculated sum of first table: 235
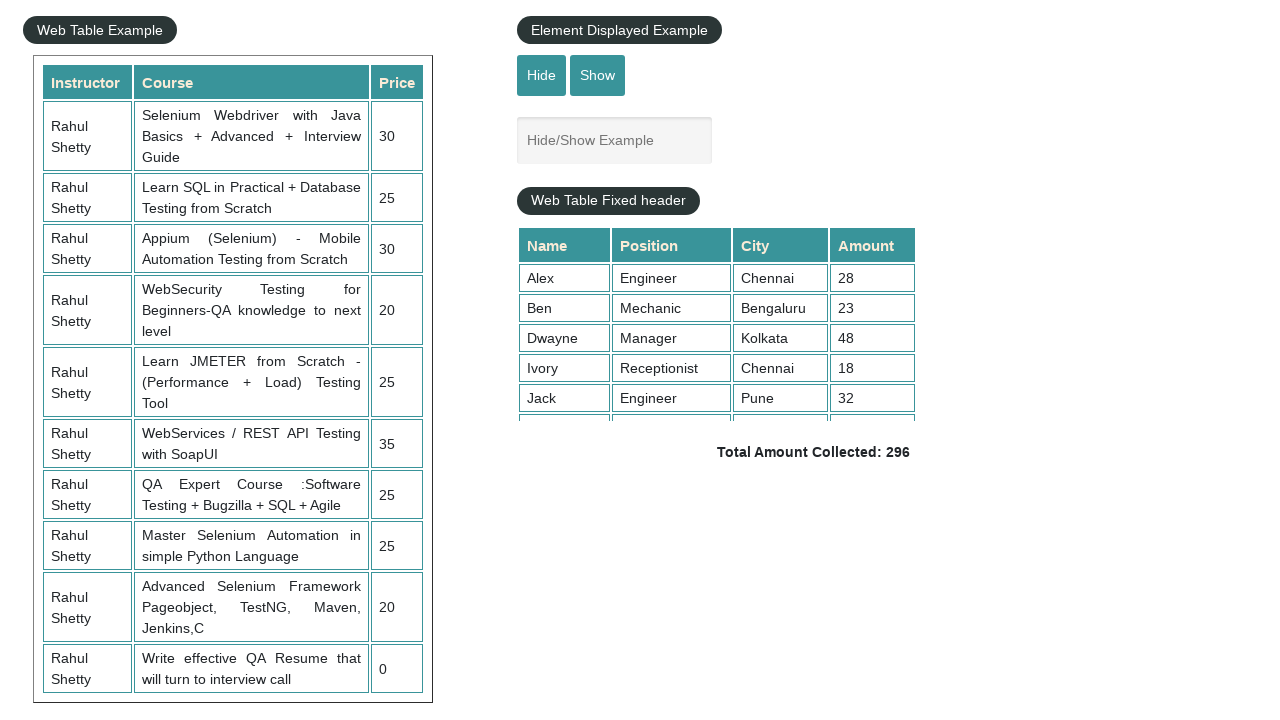

Retrieved all amount values from second table (column 4)
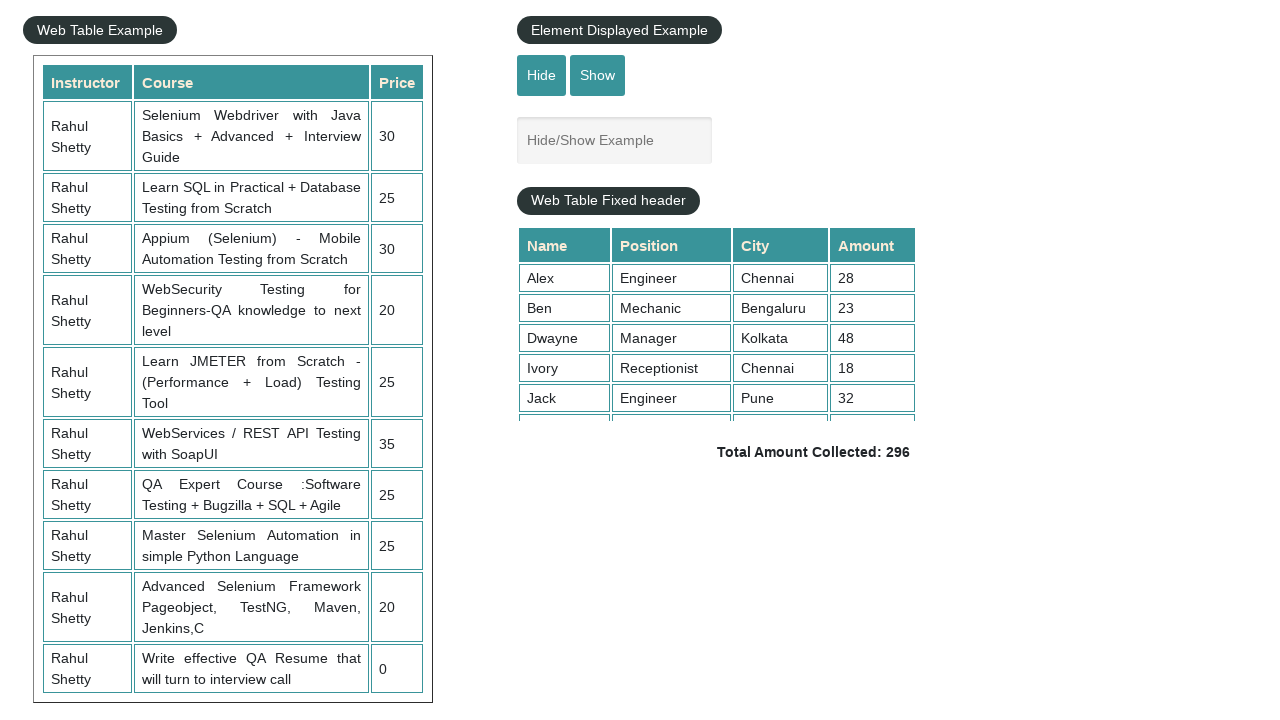

Calculated sum of second table: 296
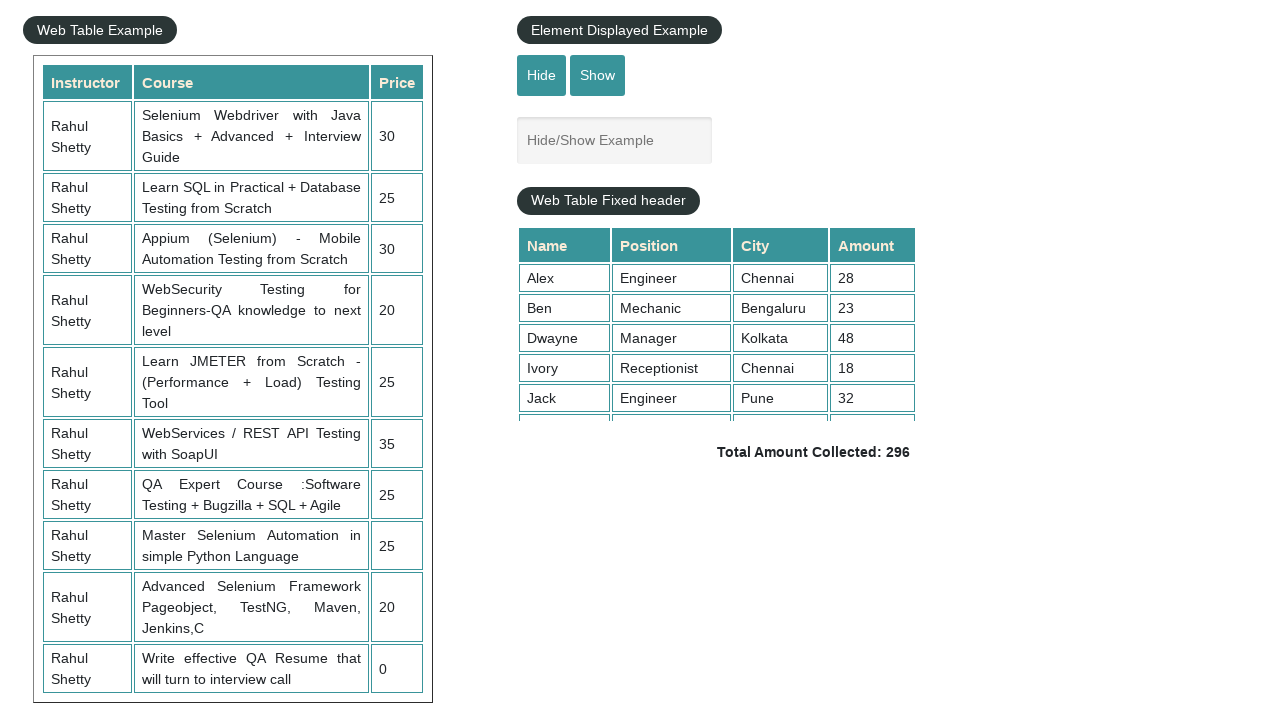

Retrieved total amount text from page
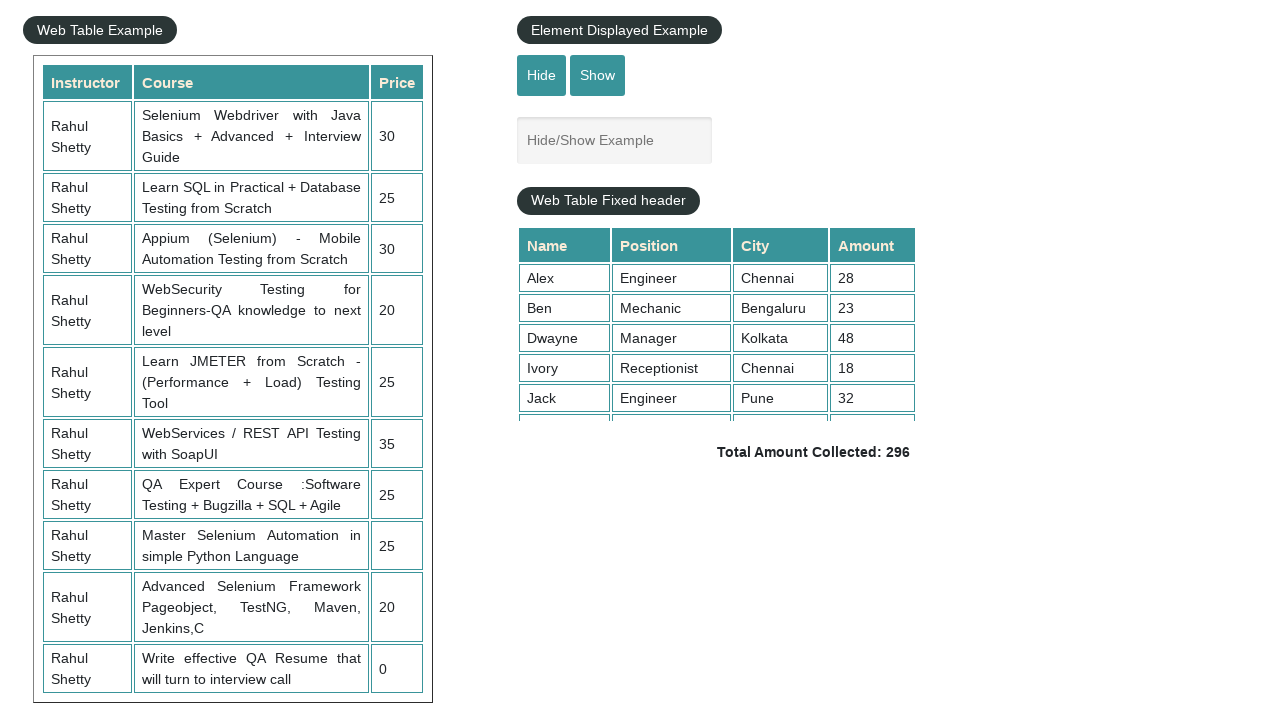

Extracted expected total amount: 296
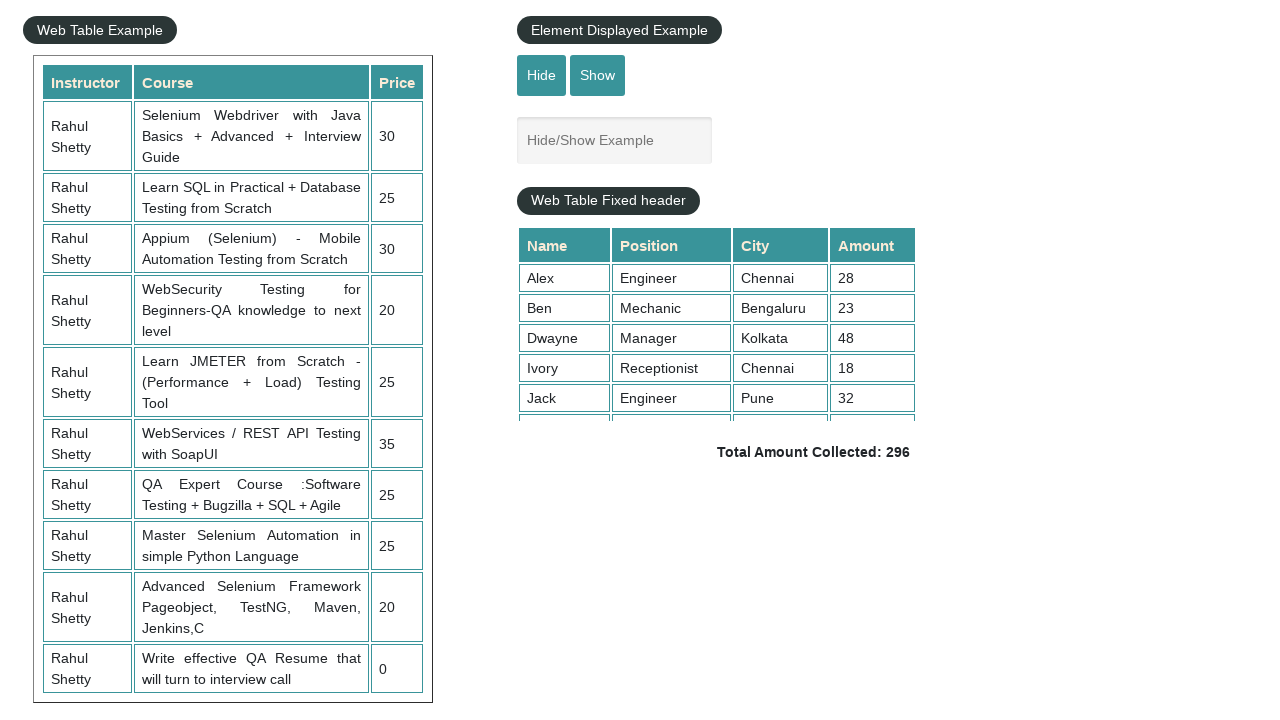

Verified second table sum (296) matches expected total (296)
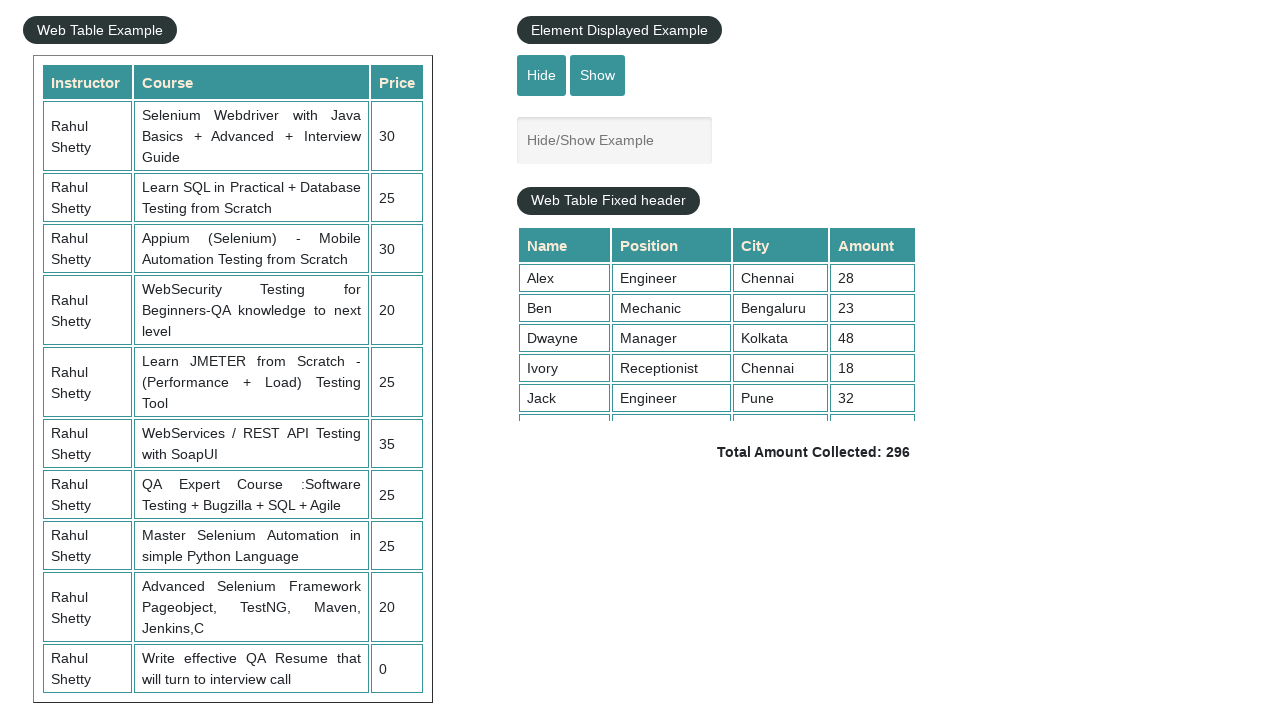

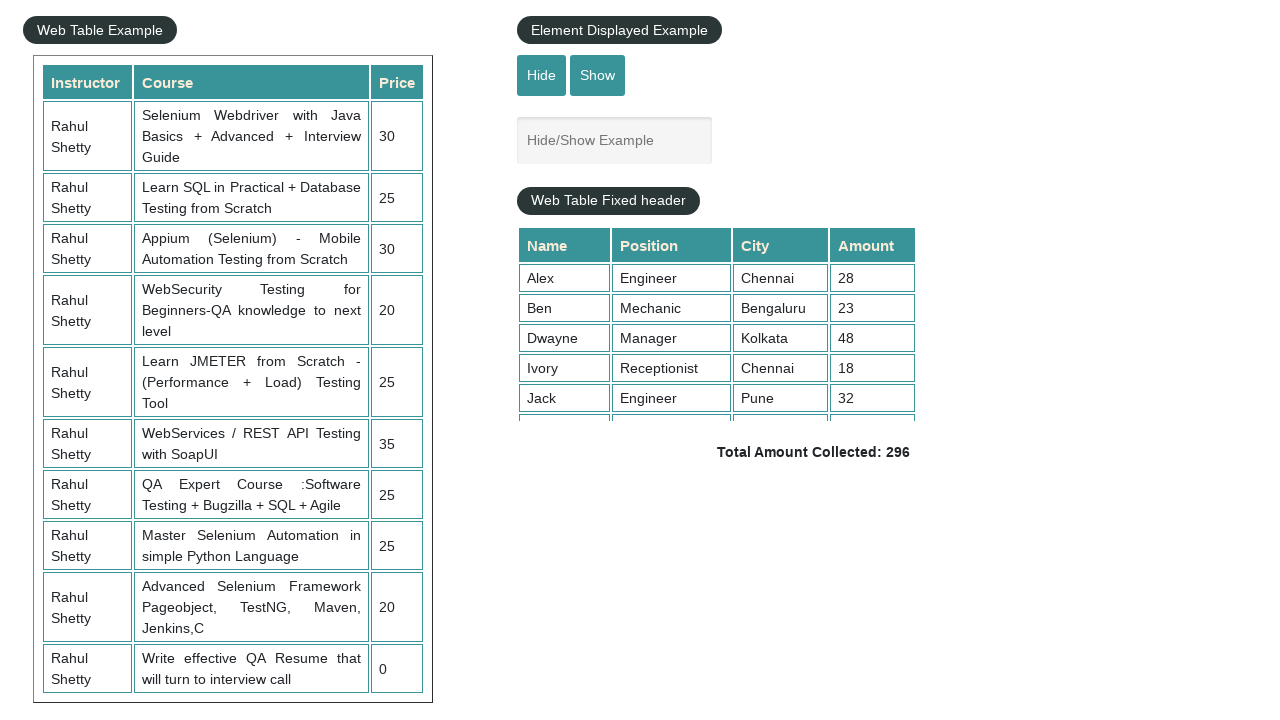